Tests JavaScript alert handling by clicking a button that triggers an alert and then accepting/dismissing the alert dialog

Starting URL: https://formy-project.herokuapp.com/switch-window

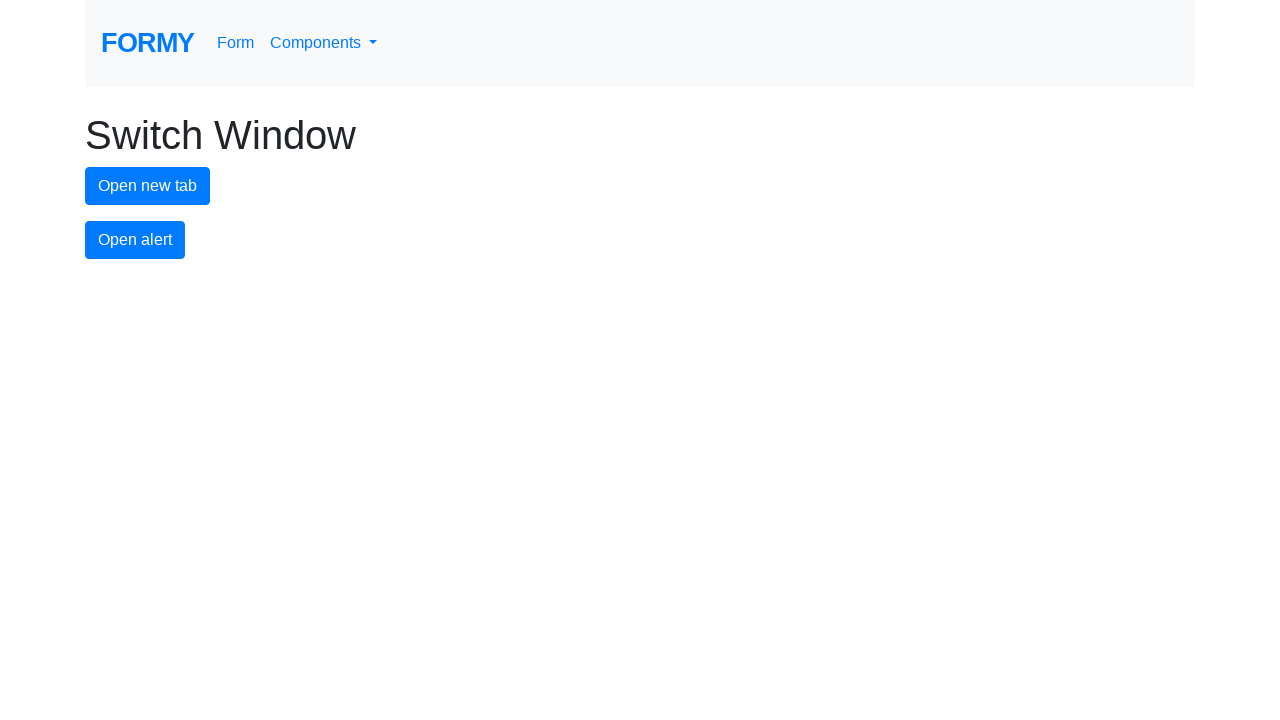

Clicked alert button to trigger JavaScript alert at (135, 240) on #alert-button
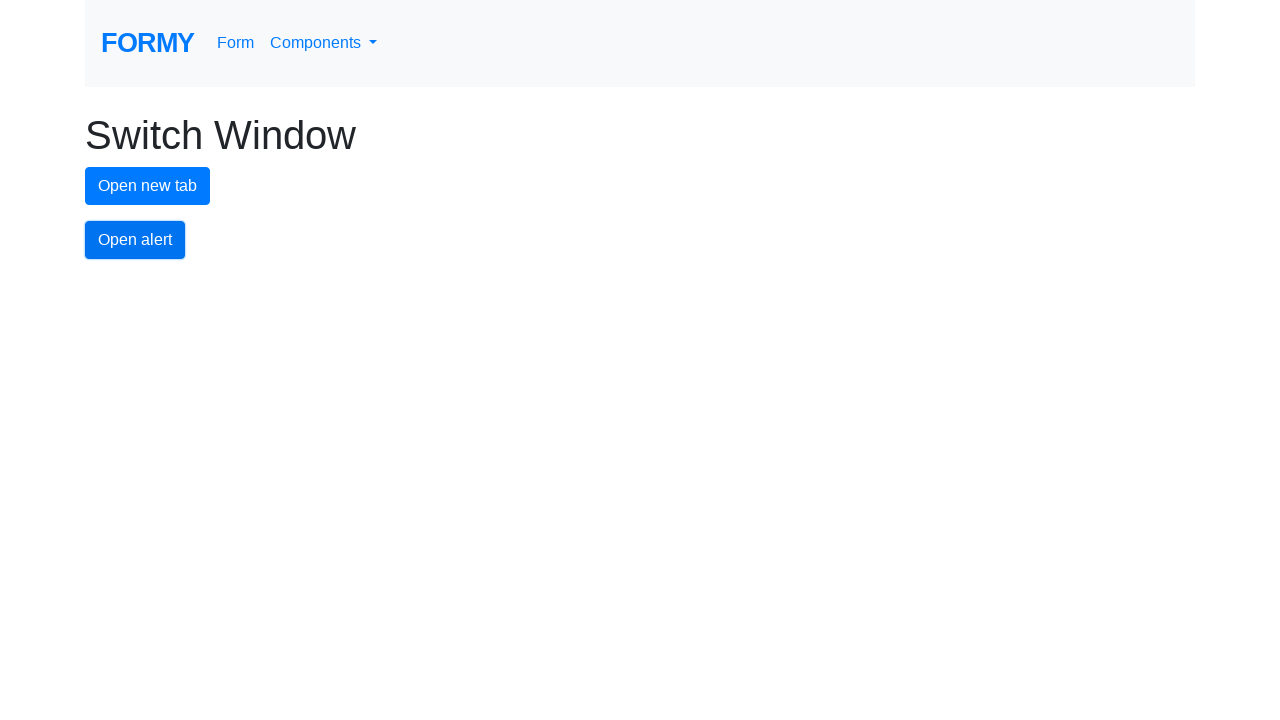

Set up dialog handler to accept alerts
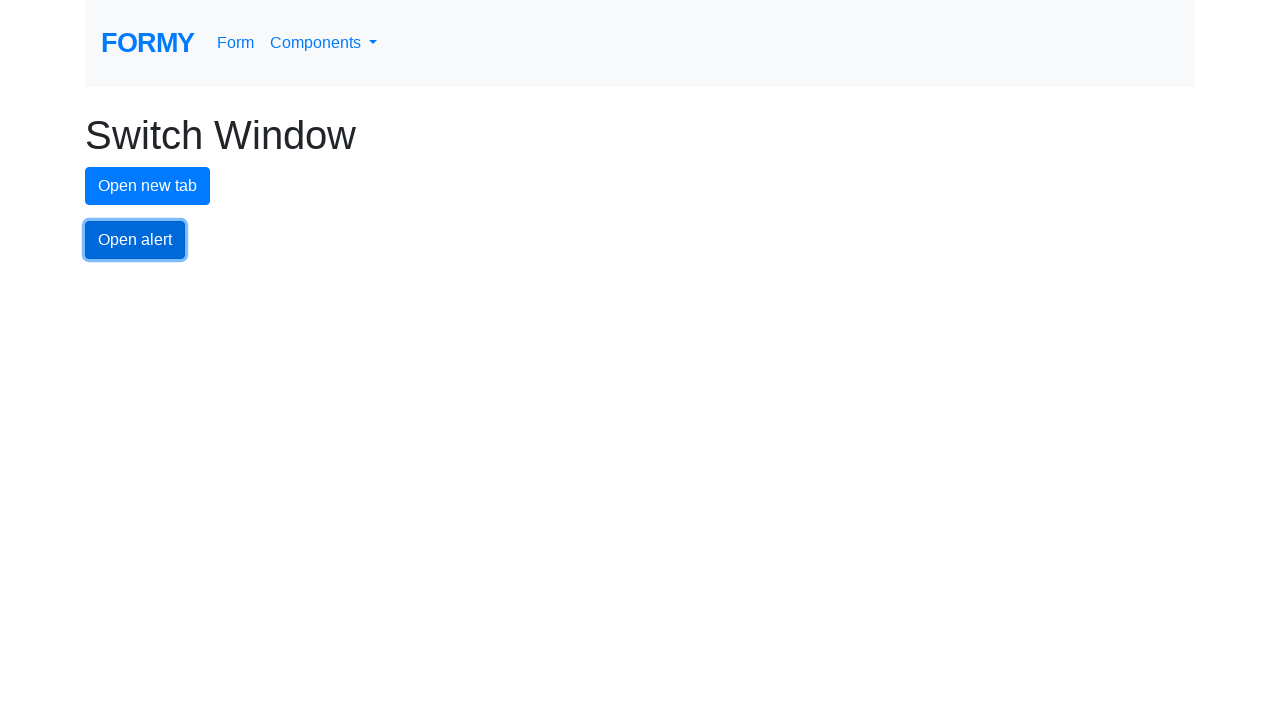

Set up one-time dialog handler to accept next alert
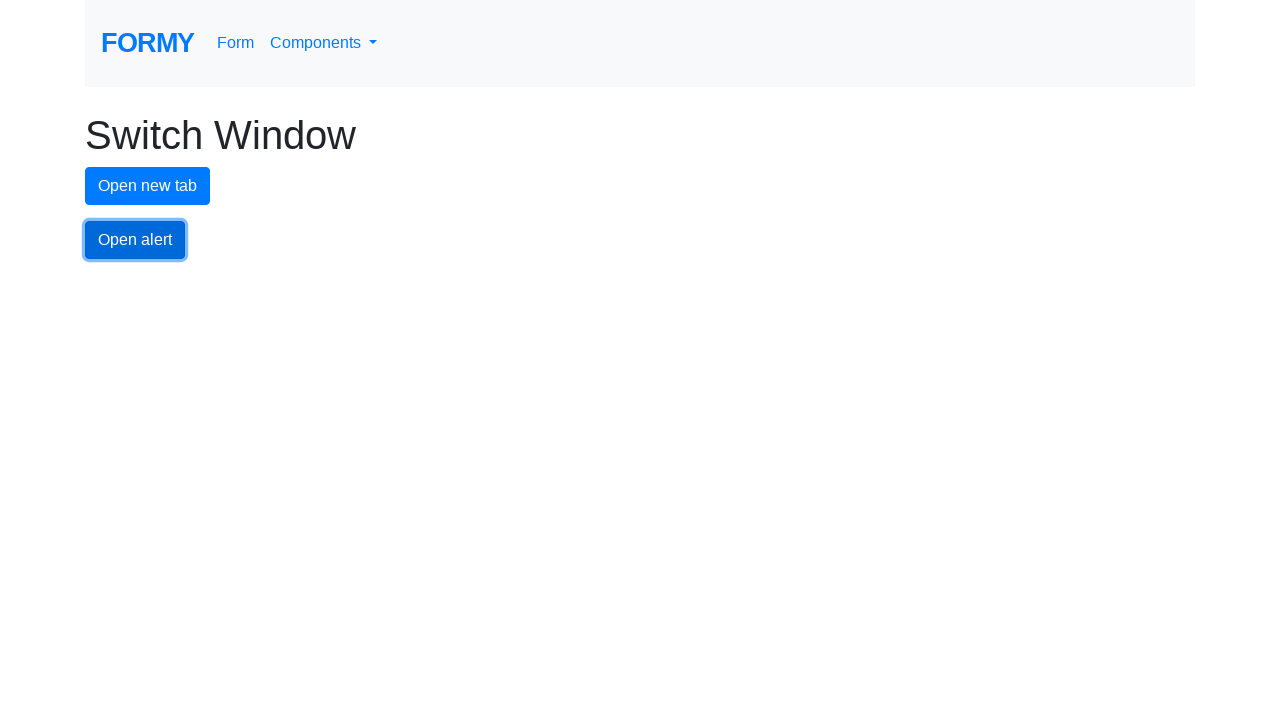

Clicked alert button to trigger alert dialog at (135, 240) on #alert-button
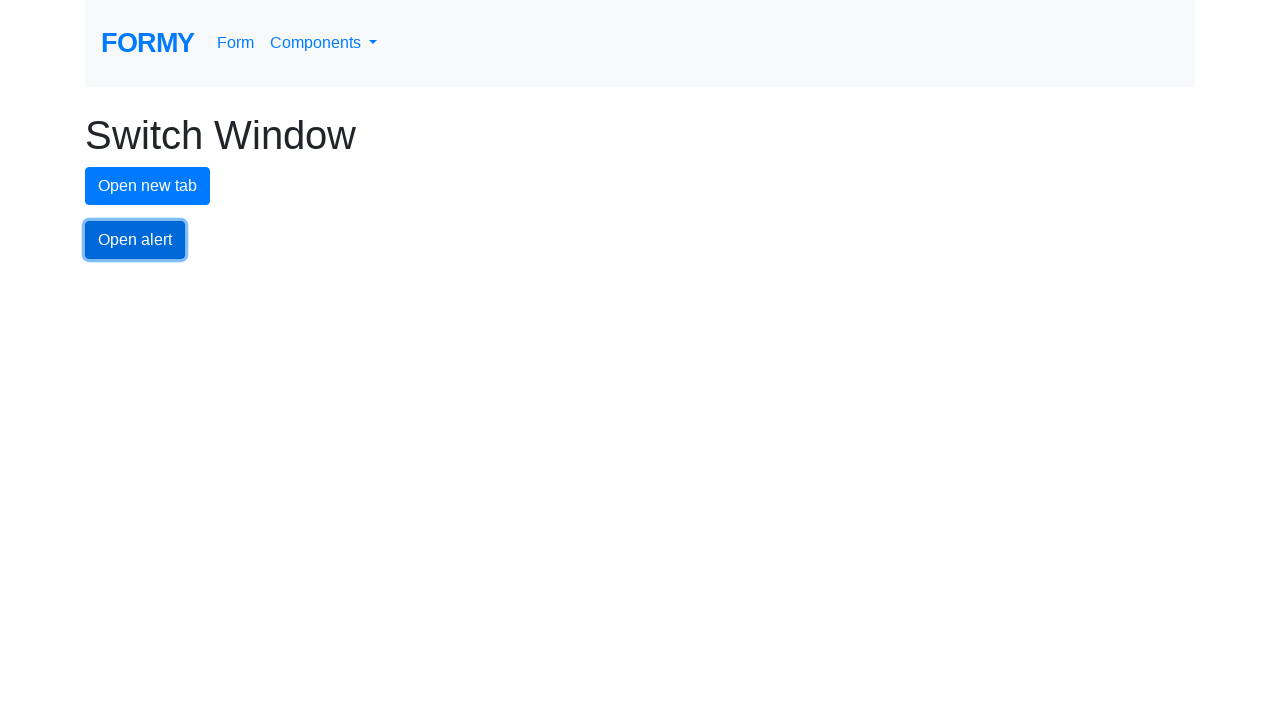

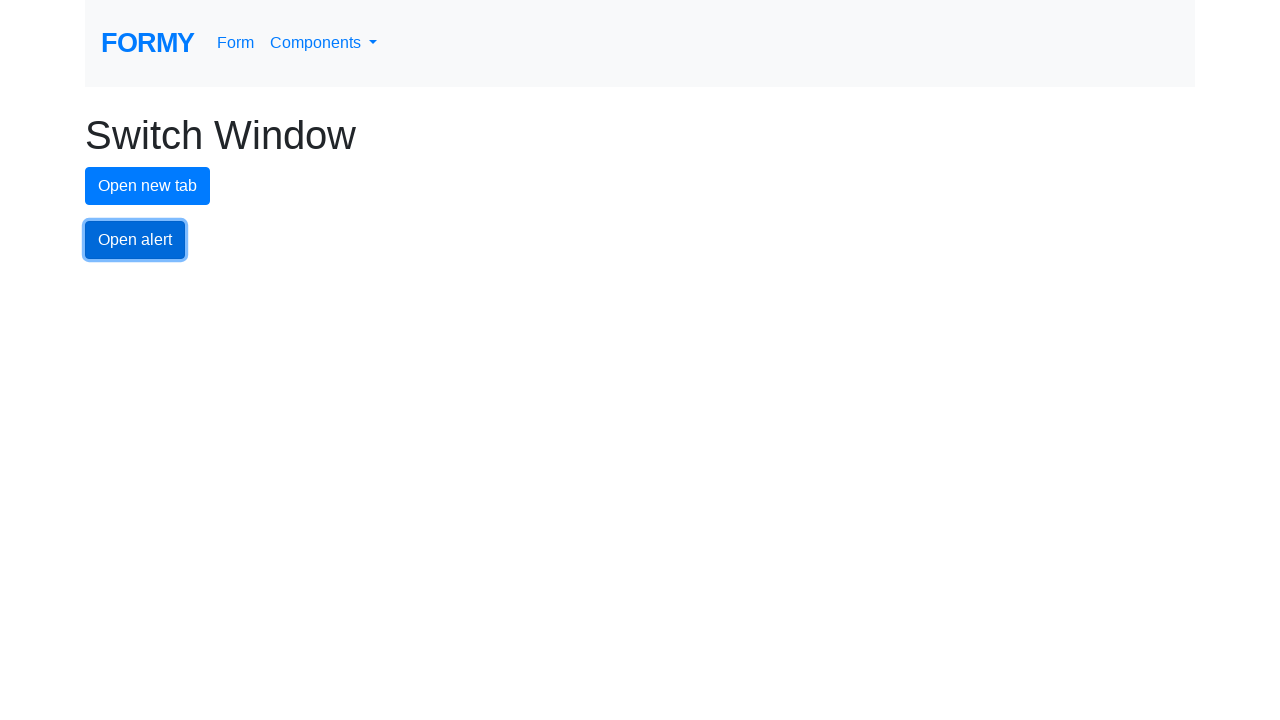